Tests adding todo items to the list by filling the input and pressing Enter, verifying items appear in the list.

Starting URL: https://demo.playwright.dev/todomvc

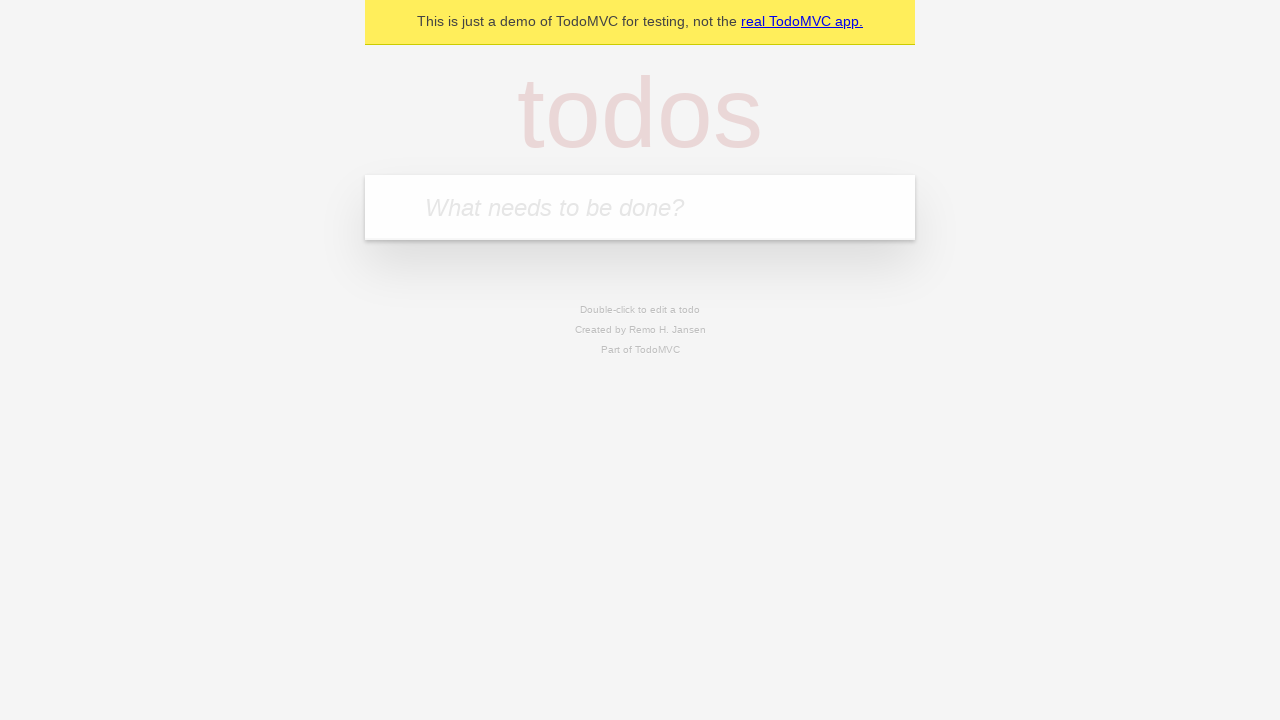

Filled new todo input with 'buy some cheese' on .new-todo
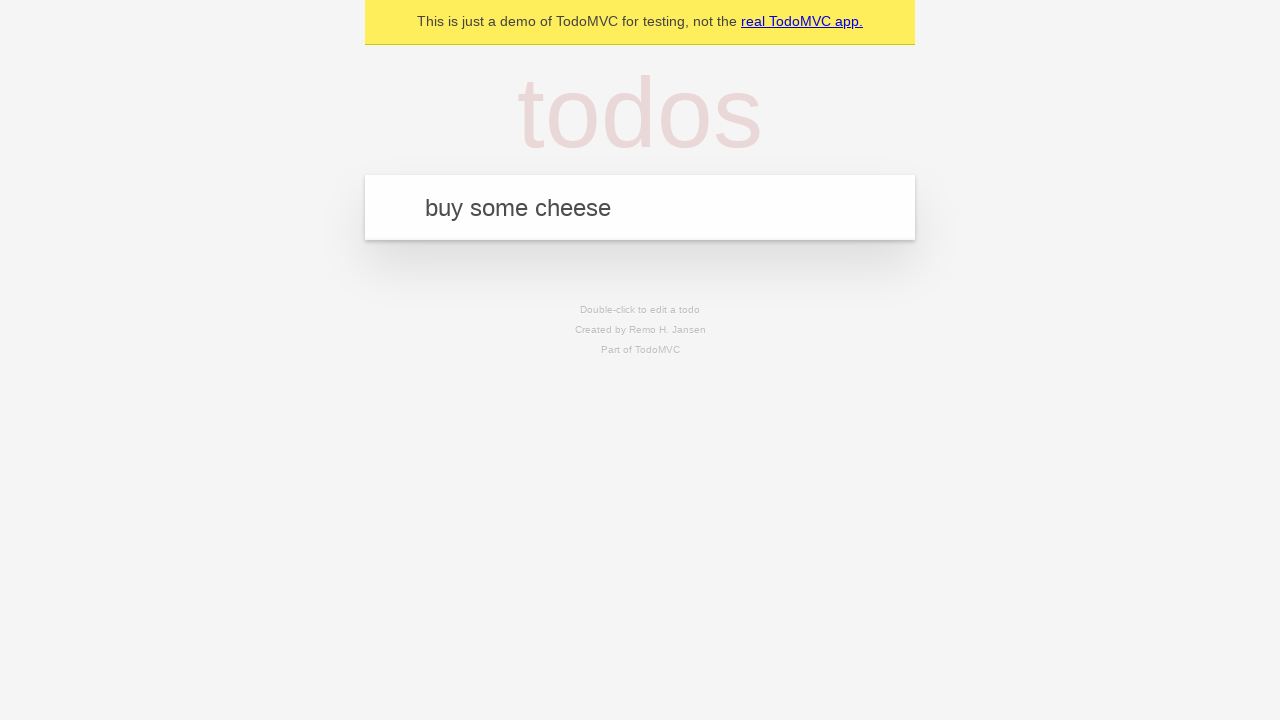

Pressed Enter to add first todo item on .new-todo
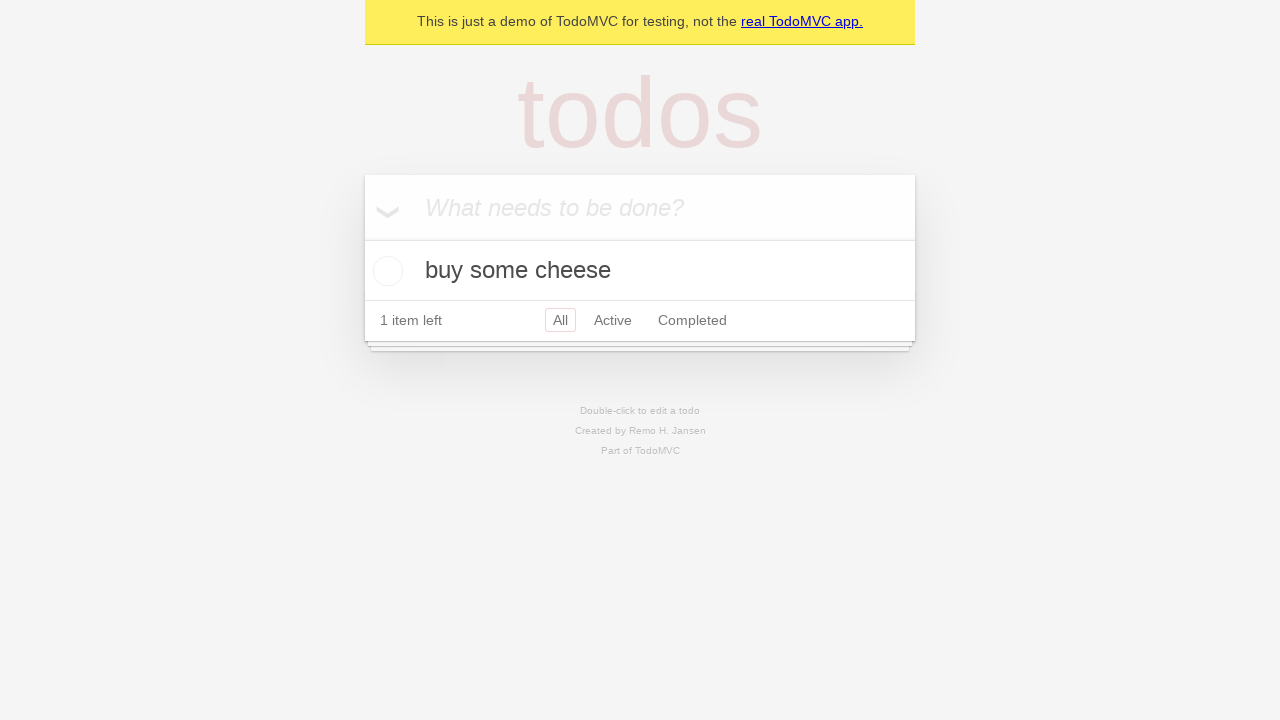

First todo item appeared in the list
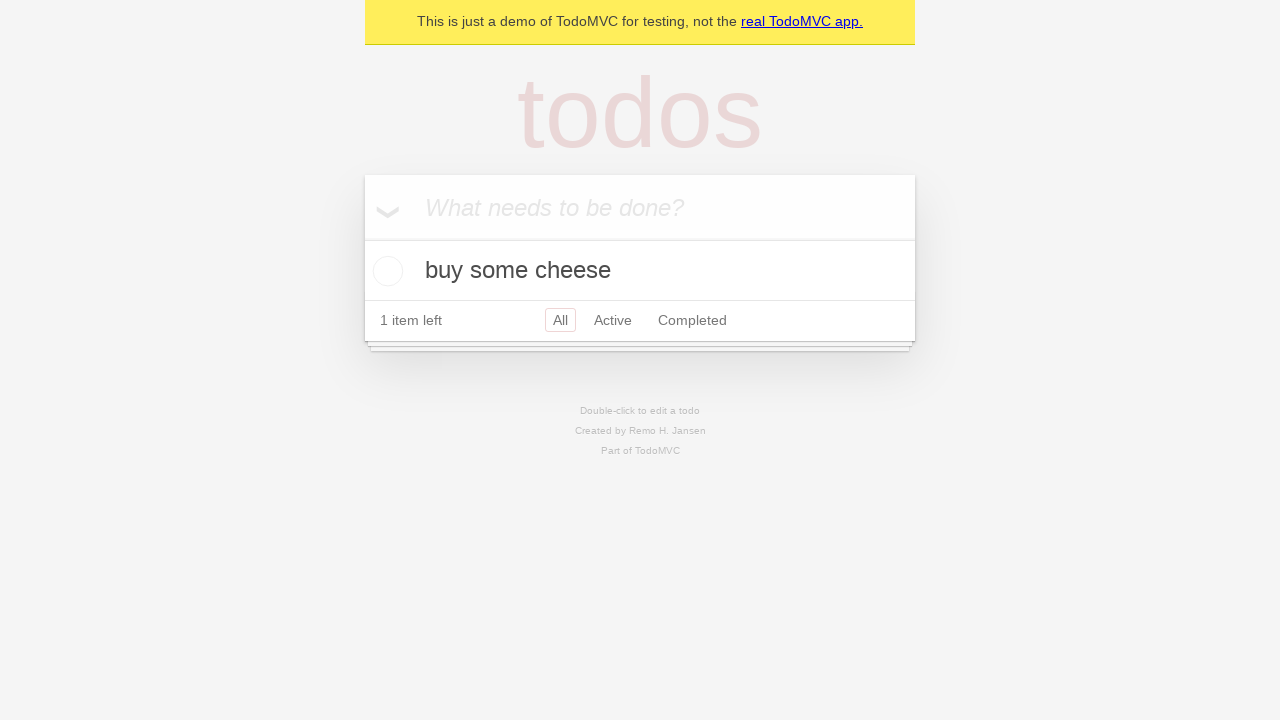

Filled new todo input with 'feed the cat' on .new-todo
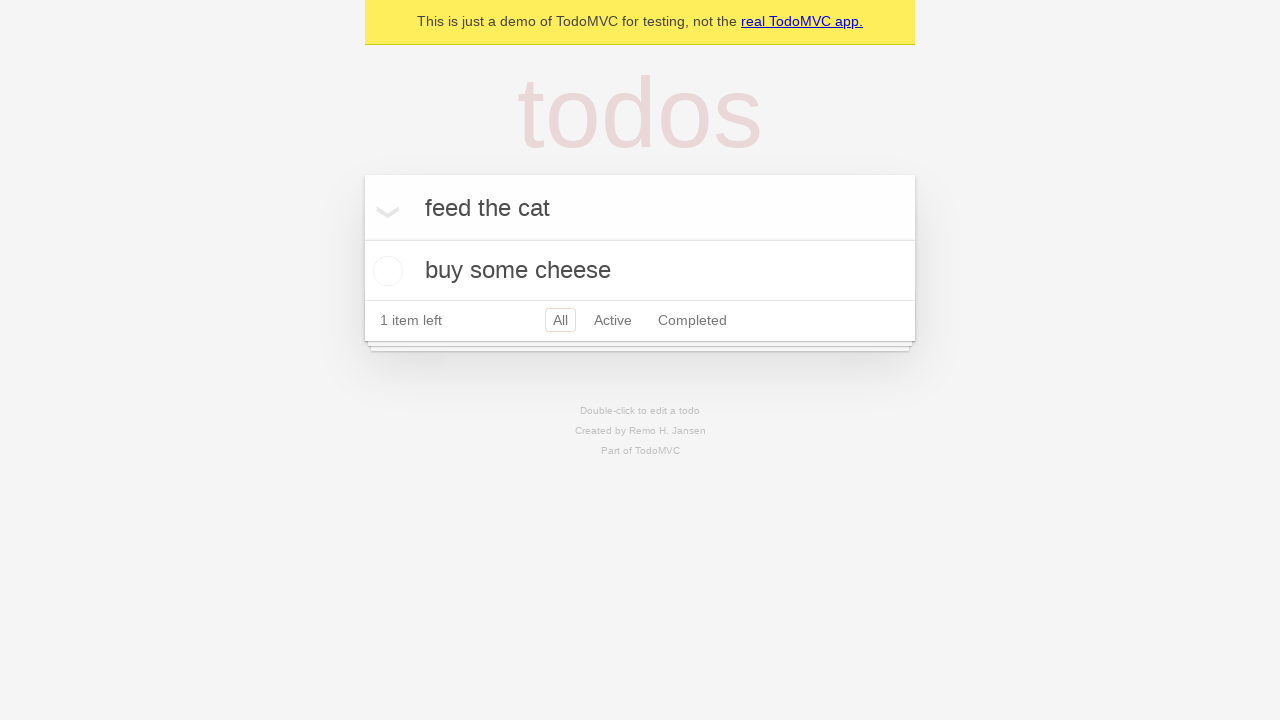

Pressed Enter to add second todo item on .new-todo
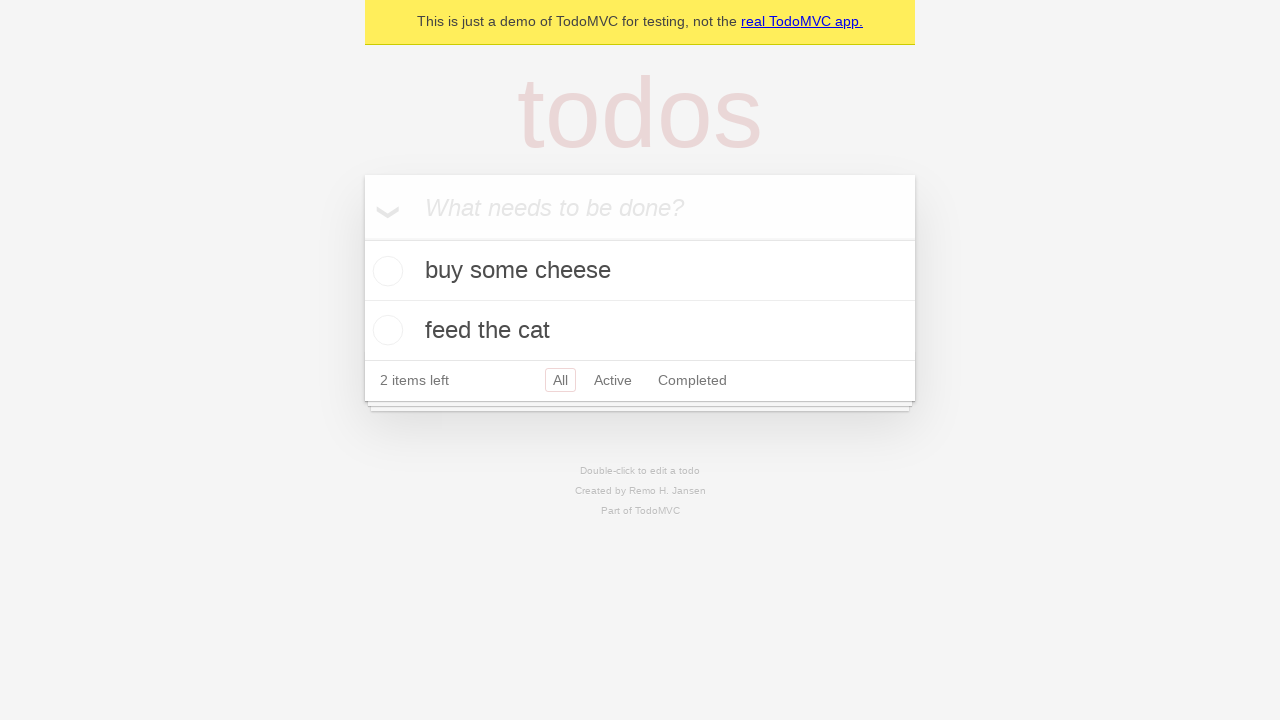

Second todo item appeared in the list
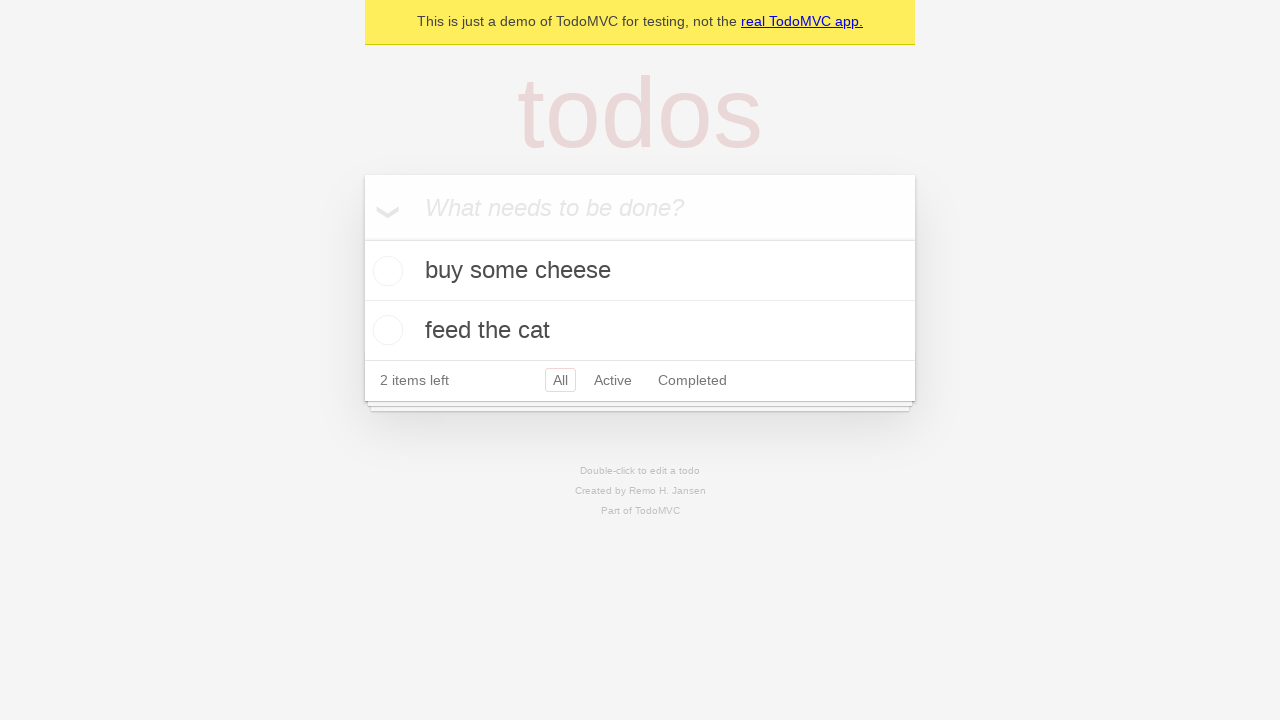

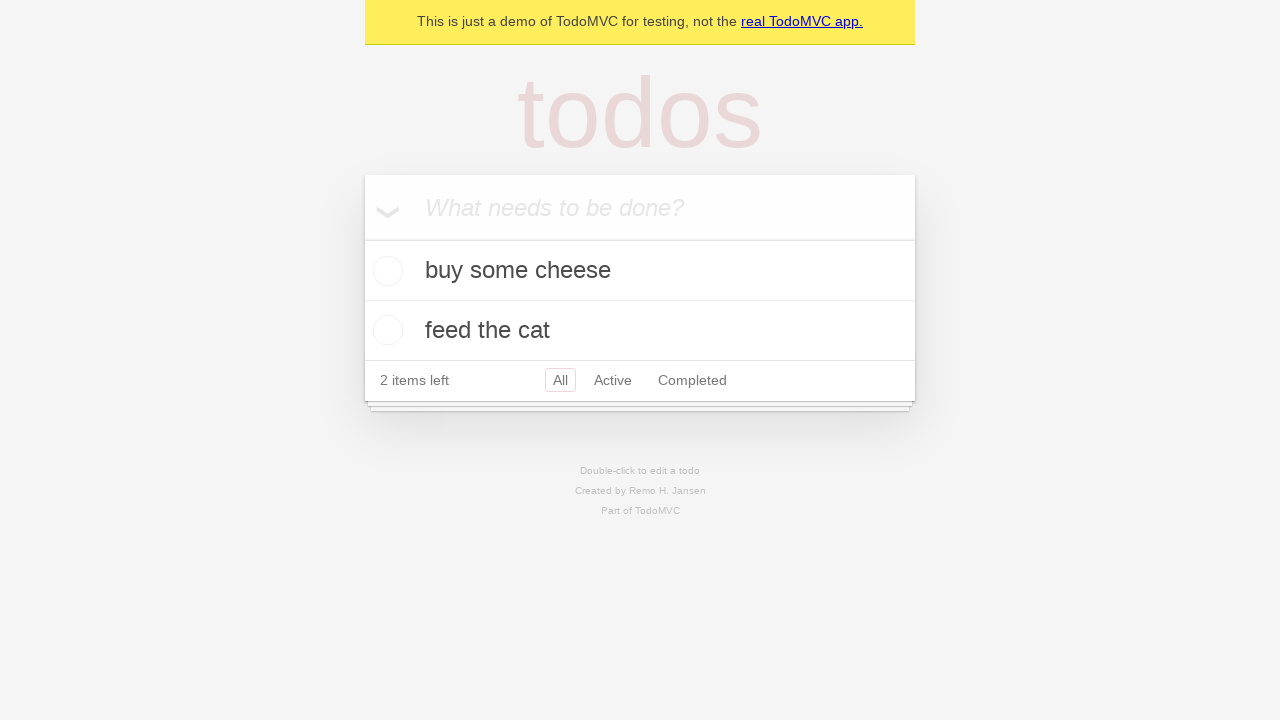